Tests checkbox functionality by verifying initial state and clicking to toggle a checkbox, then verifying it becomes selected

Starting URL: https://the-internet.herokuapp.com/checkboxes

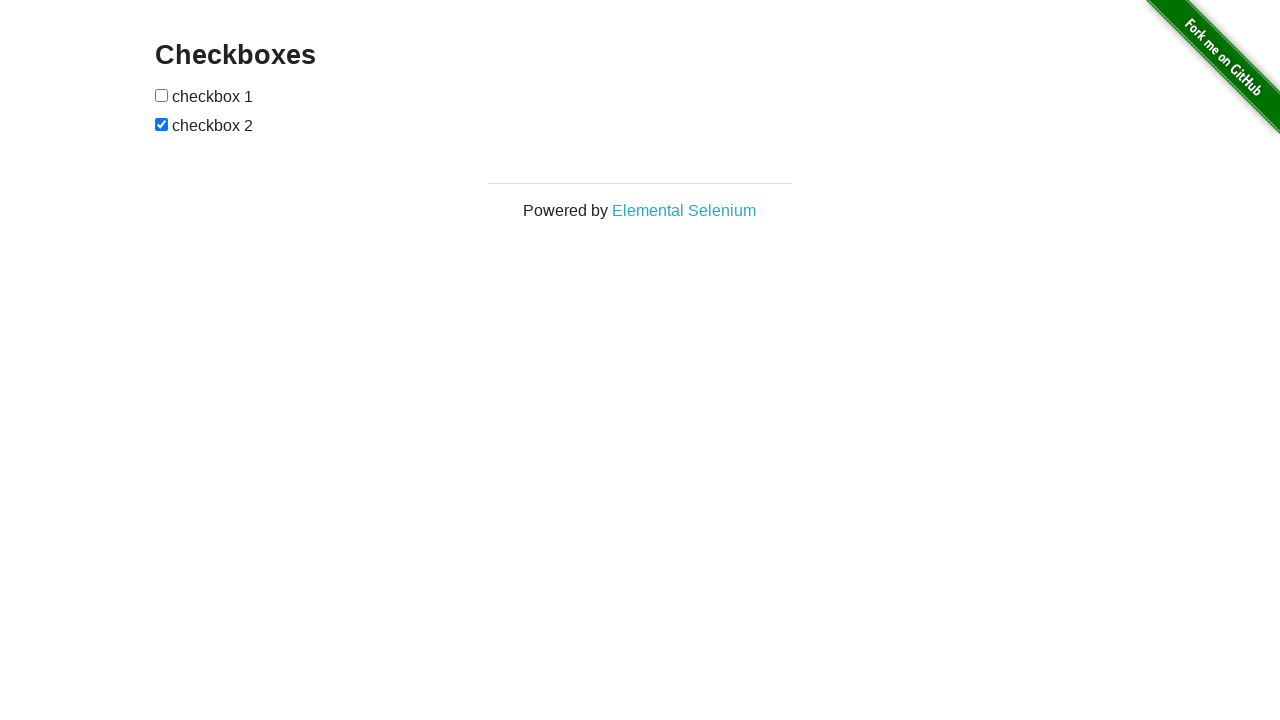

Waited for checkboxes to be present on the page
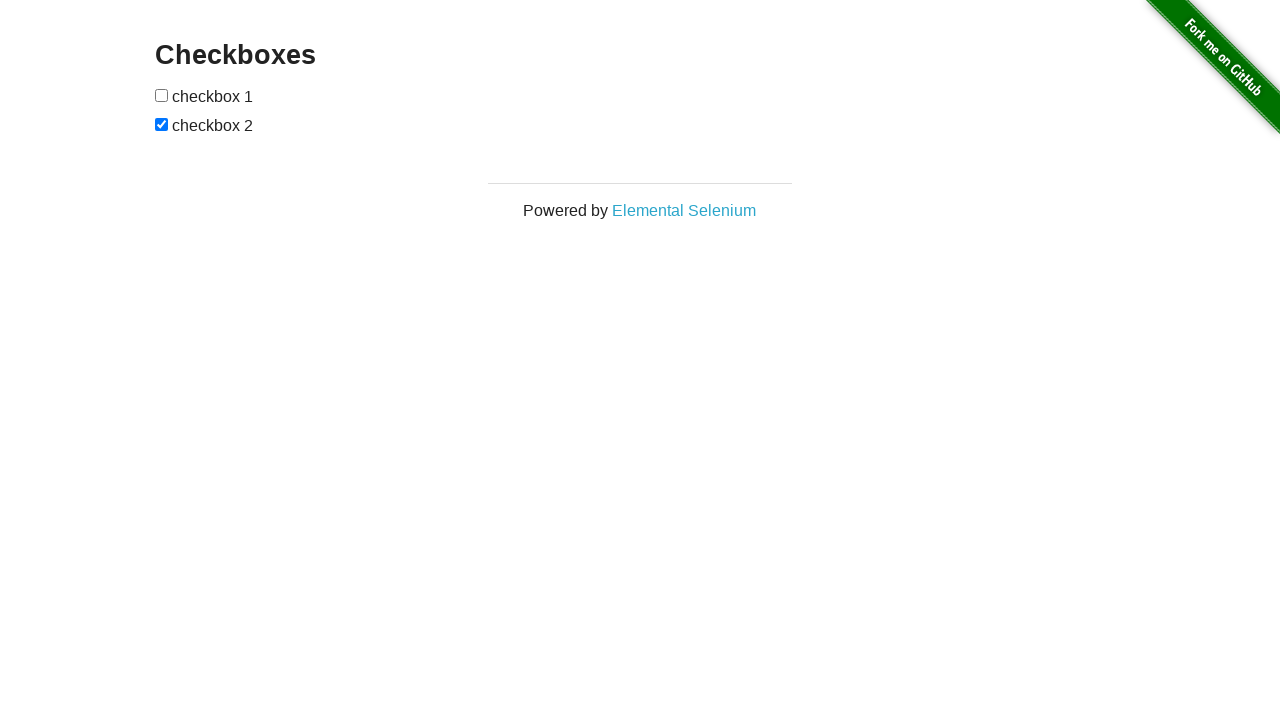

Located all checkbox elements on the page
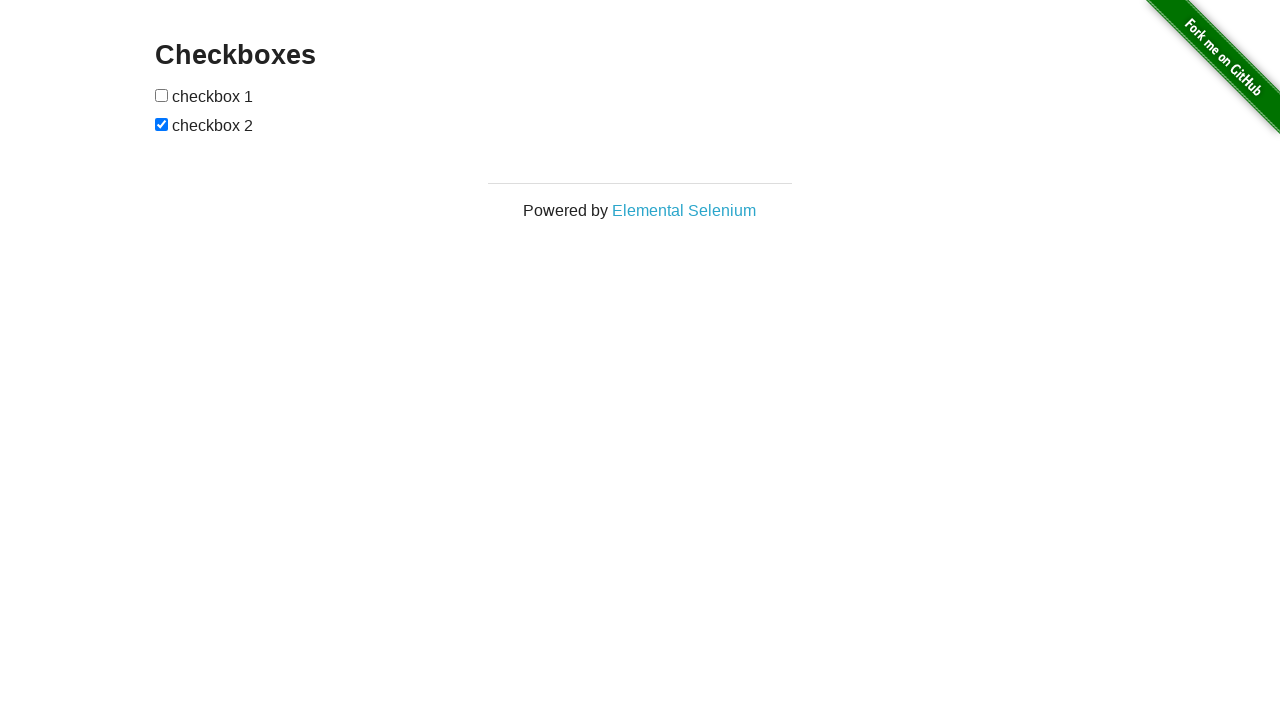

Verified first checkbox is not selected initially
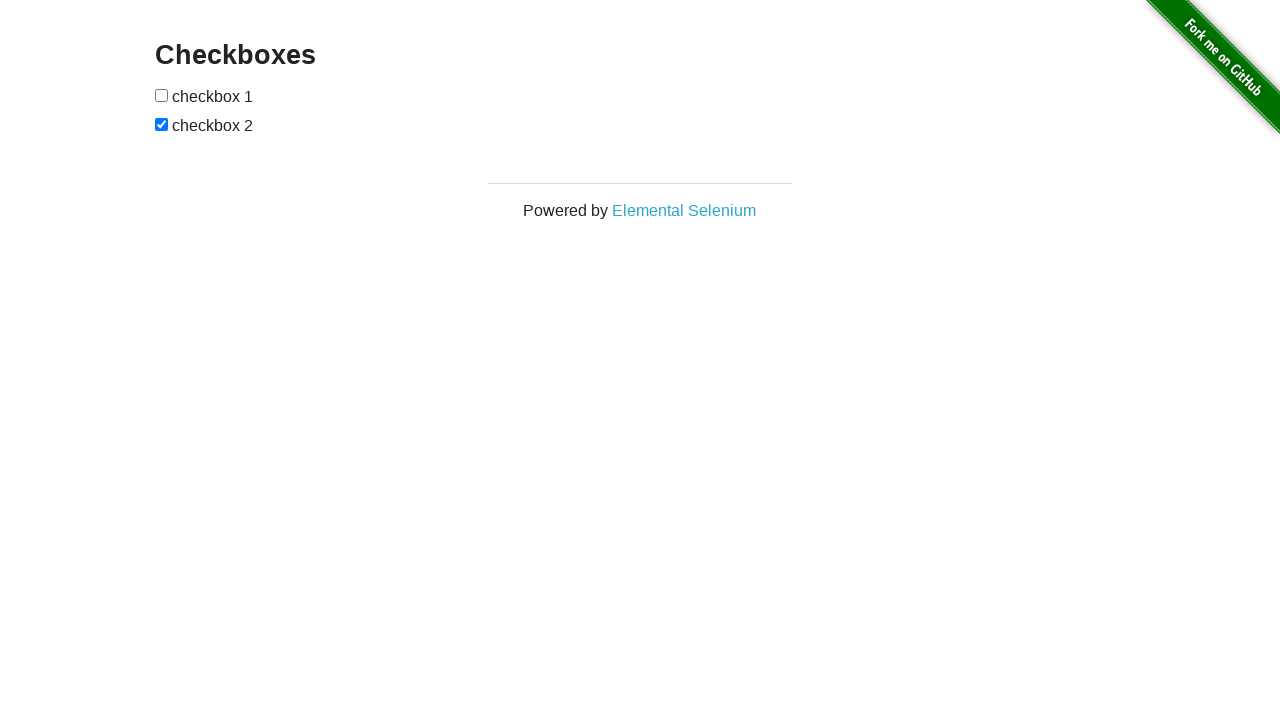

Clicked the first checkbox to toggle it at (162, 95) on input[type='checkbox'] >> nth=0
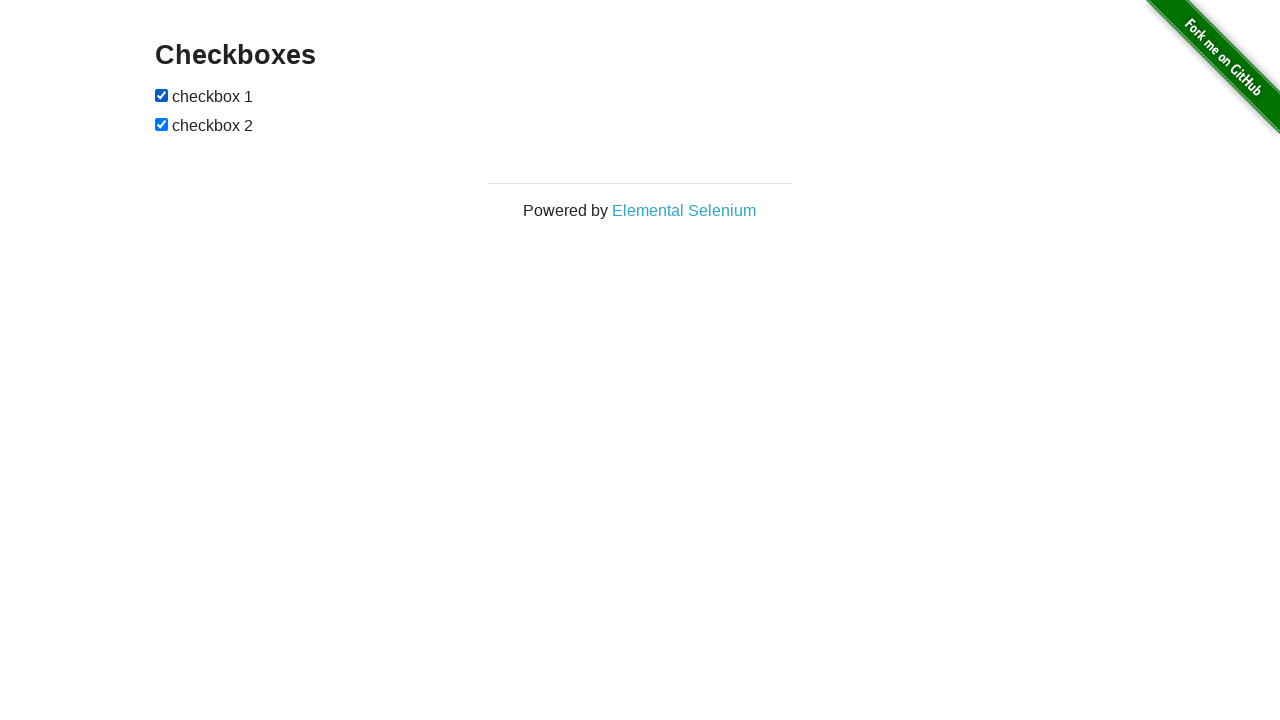

Verified first checkbox is now selected after clicking
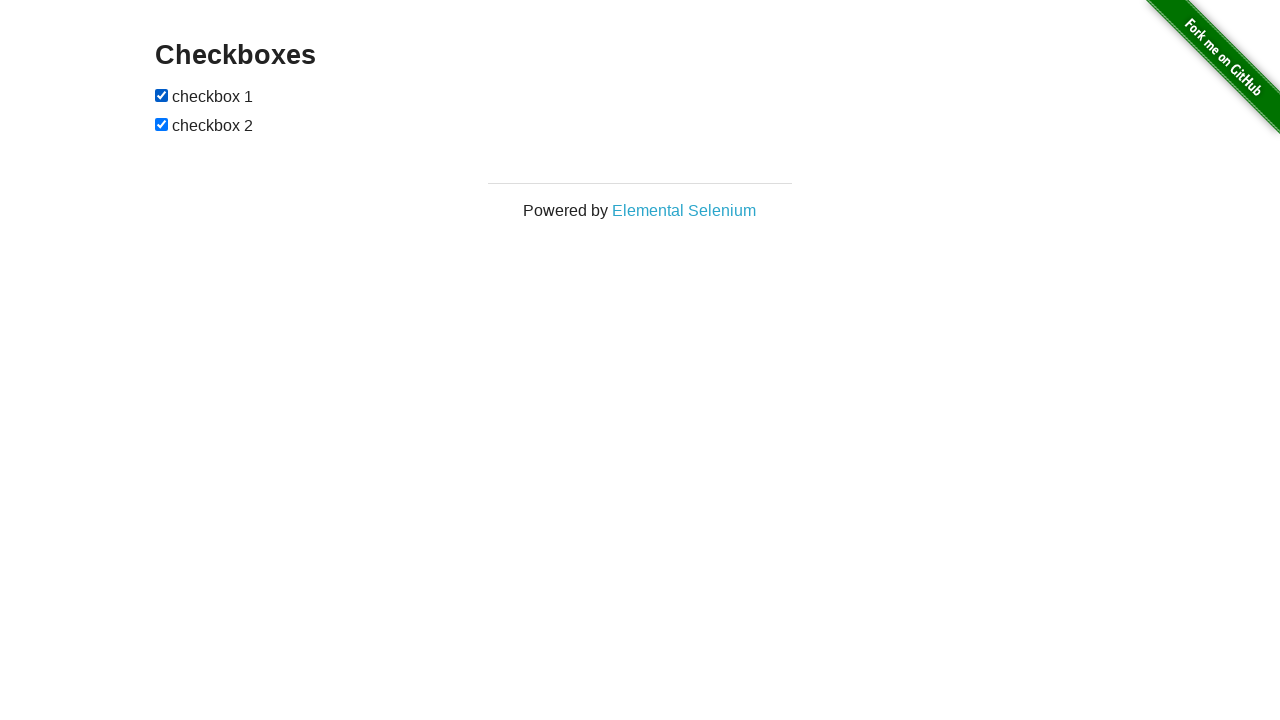

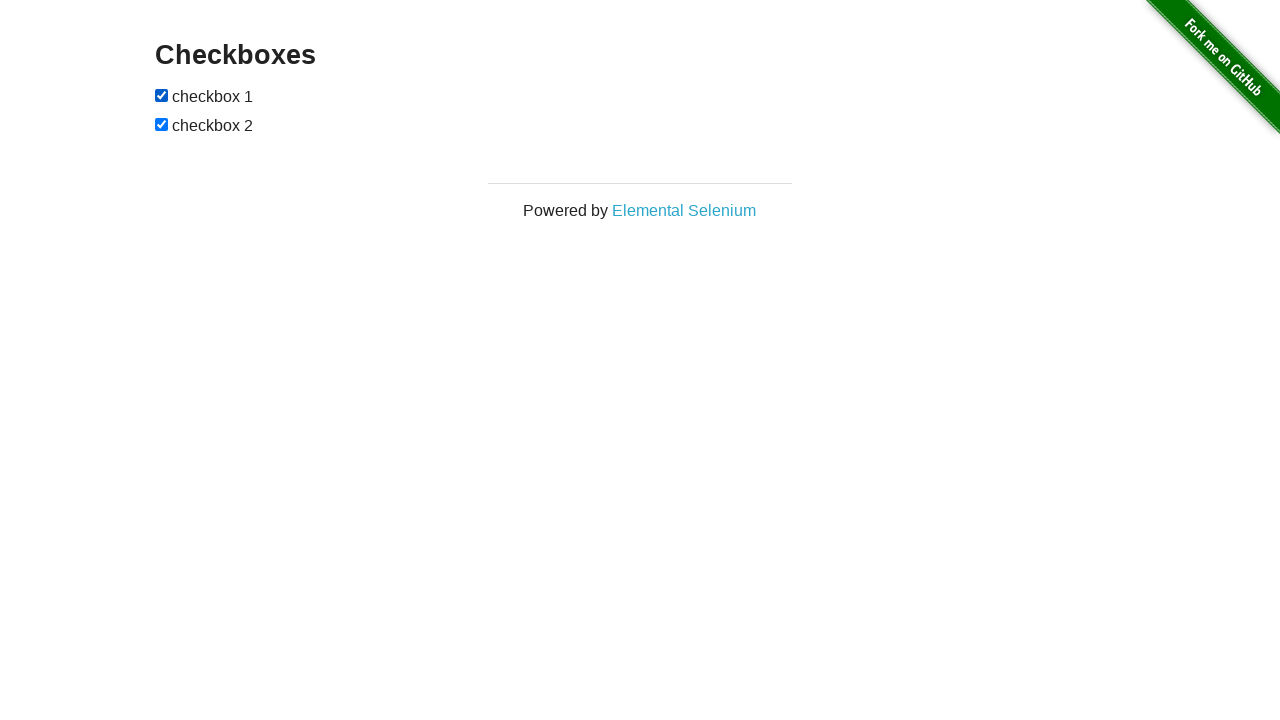